Navigates to a Polish TVP headline generator website, fills in custom text, submits the form, and waits for a new tab with the generated headline URL to open.

Starting URL: https://pasek-tvpis.pl/

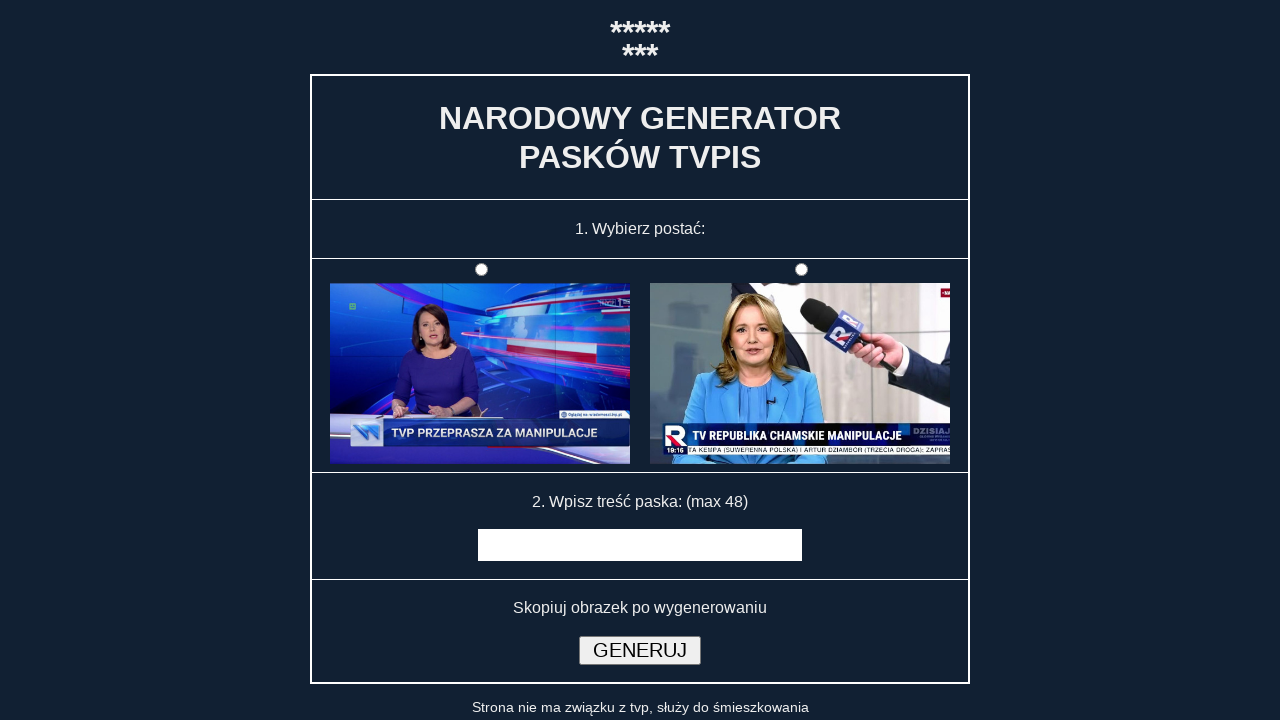

Clicked on the first form option (#f1) at (801, 270) on #f1
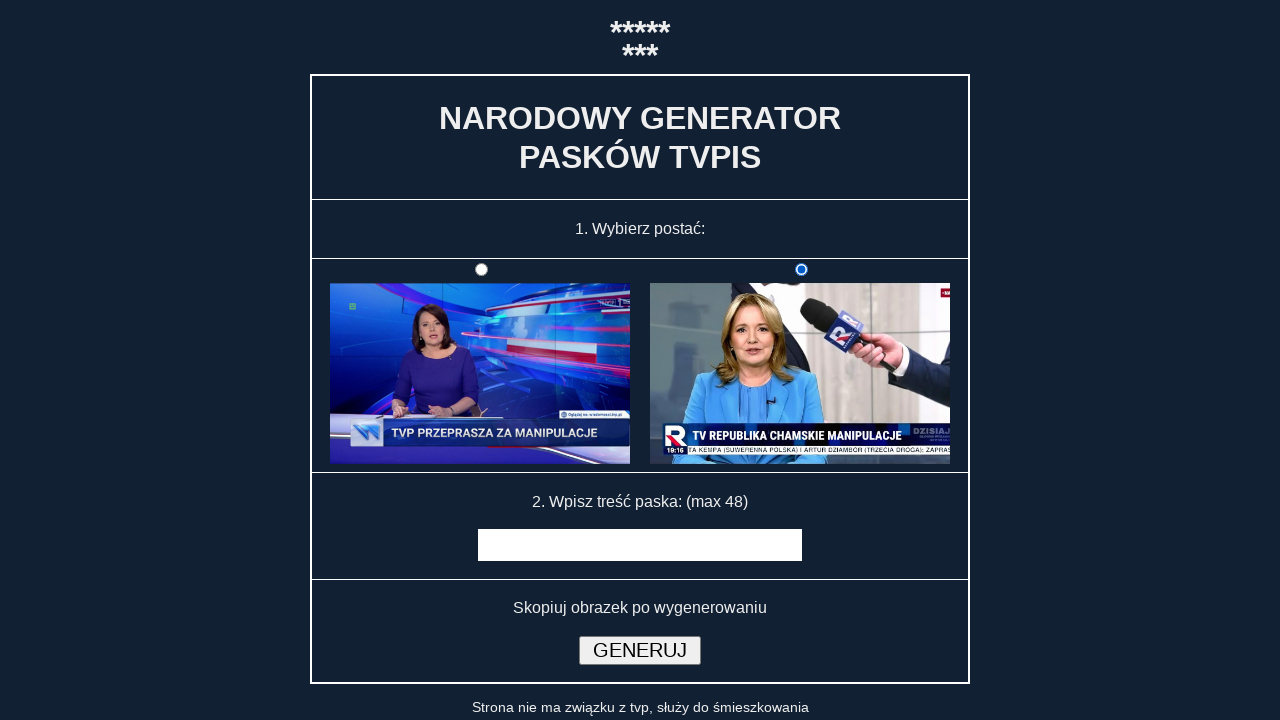

Filled headline text field with 'Breaking news about technology advances' on input[name='msg']
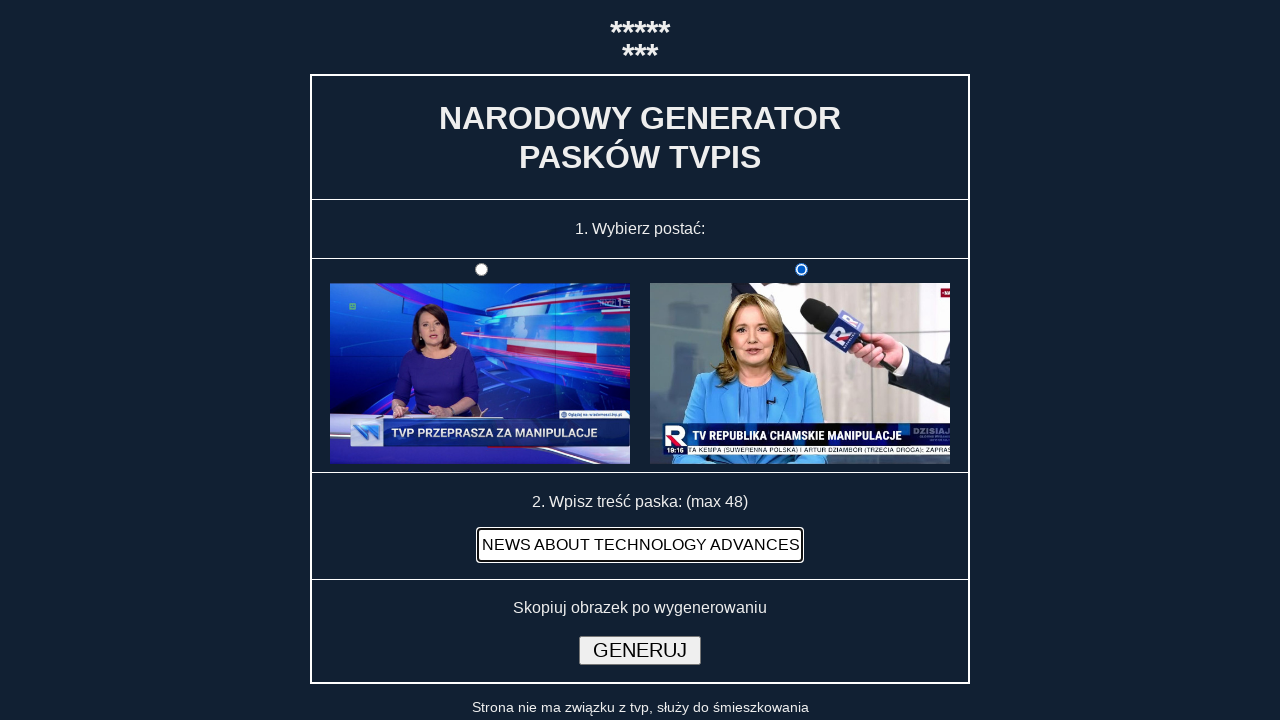

Clicked submit button to generate headline at (640, 650) on input[type='submit']
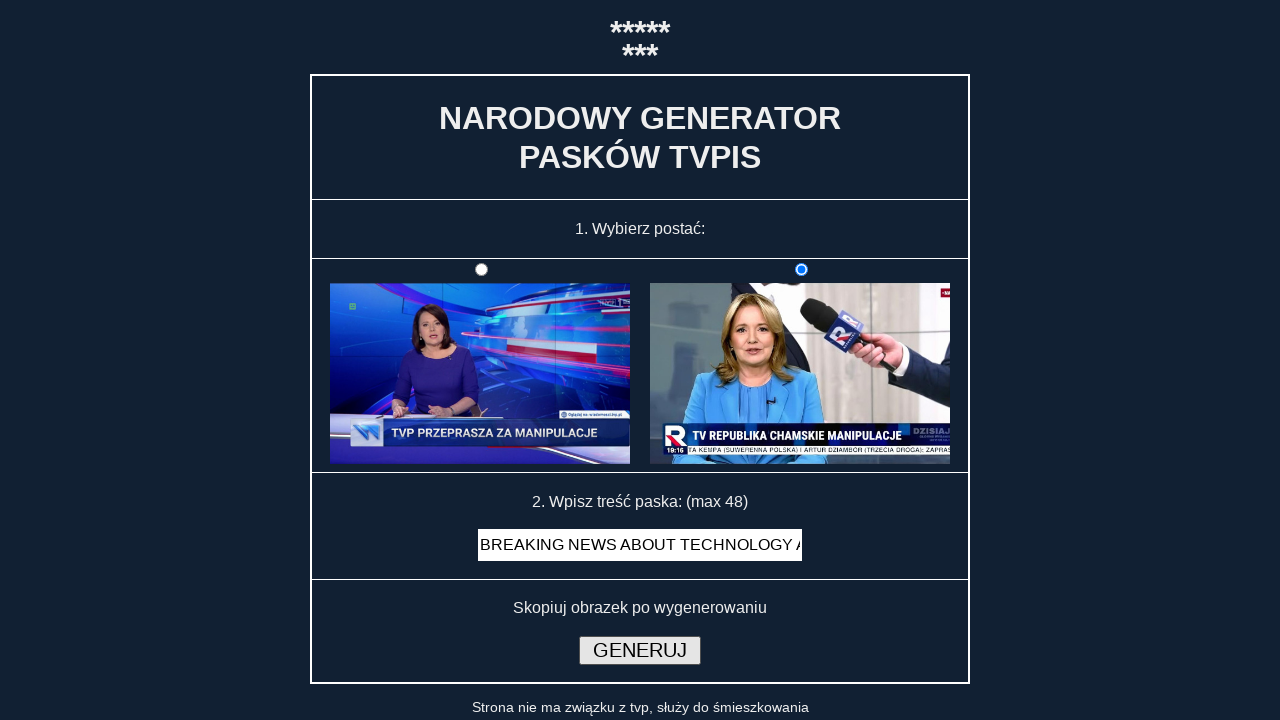

New tab/page opened with generated headline
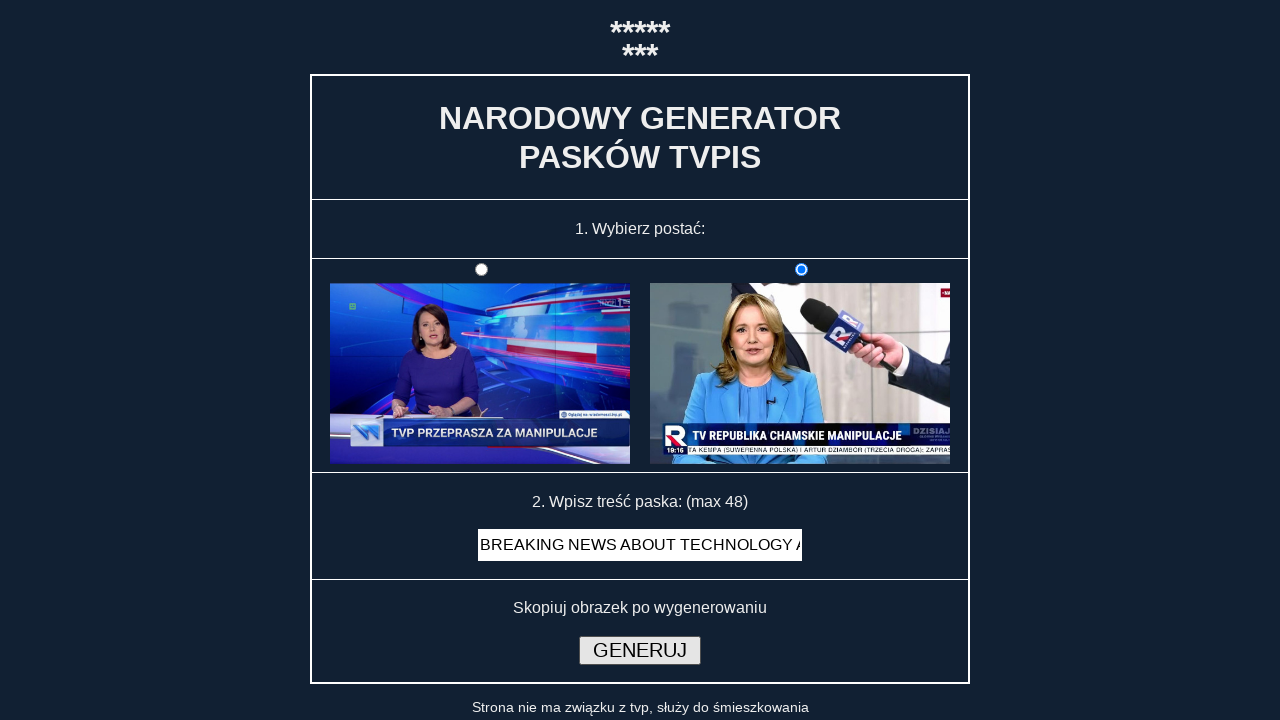

New page fully loaded
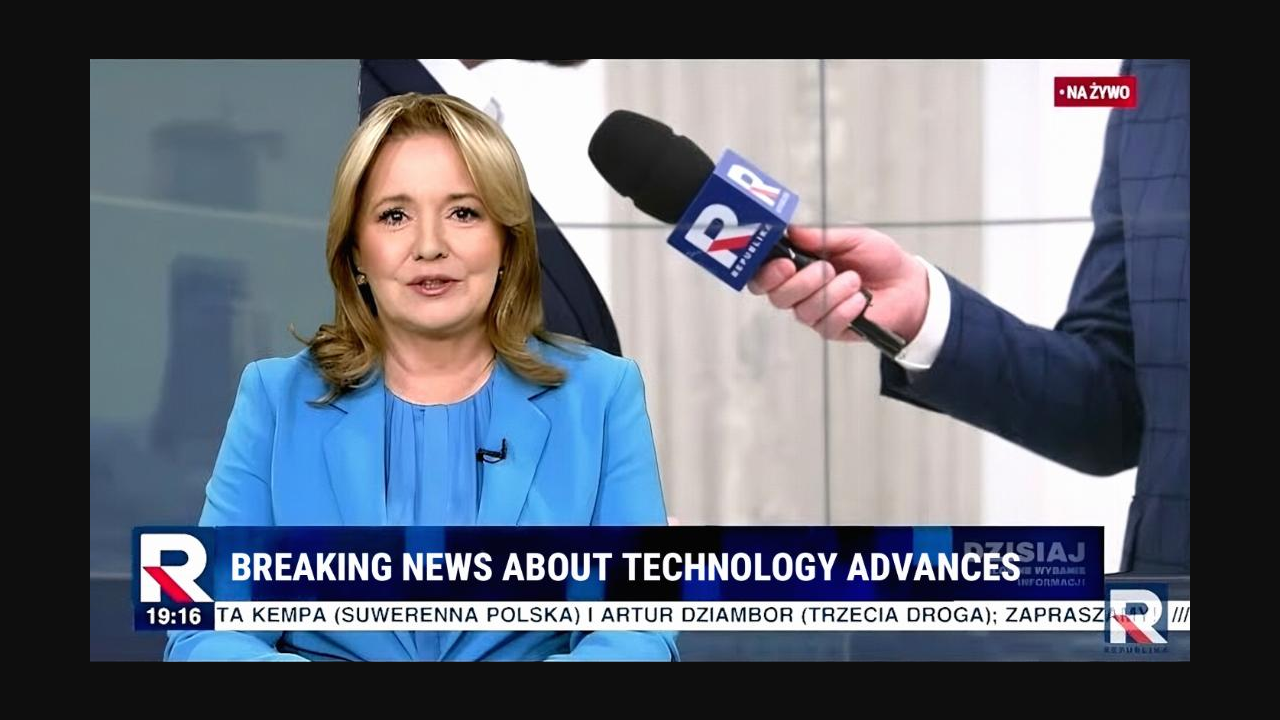

Verified new page URL contains 'tvp' string
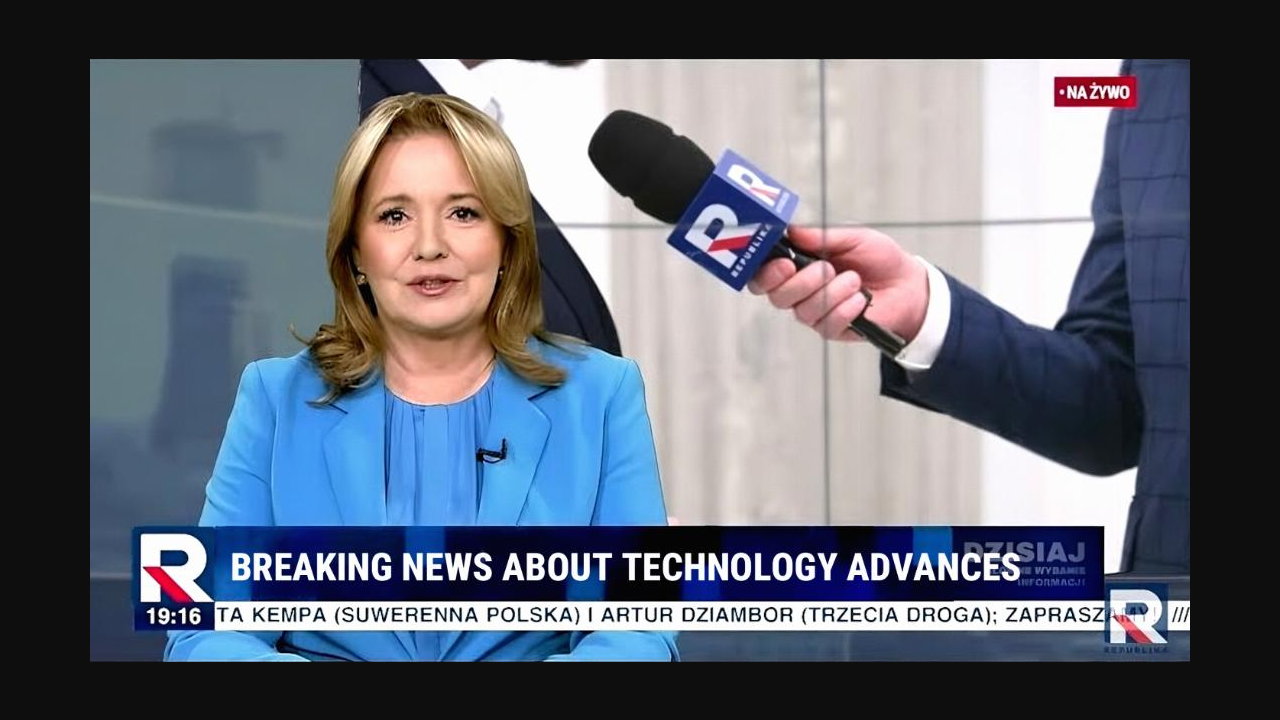

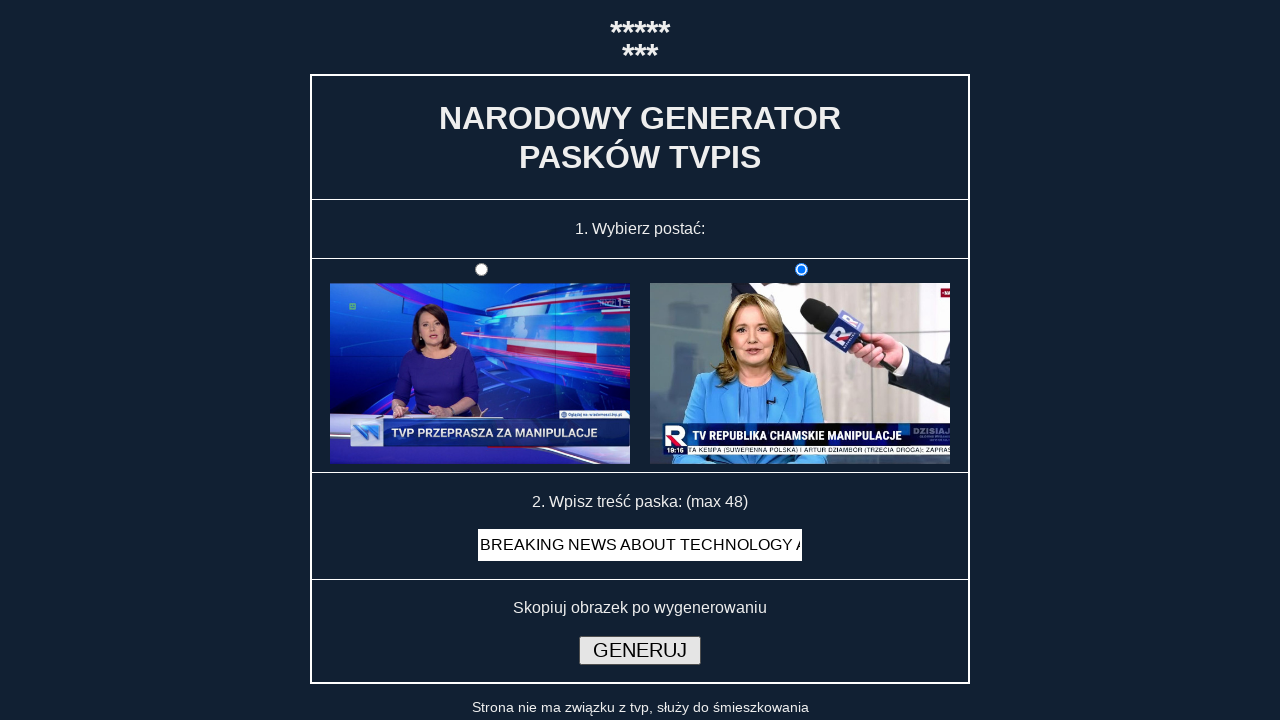